Tests drag and drop functionality on jQuery UI demo page by dragging an element and dropping it onto a target area

Starting URL: https://jqueryui.com/droppable/

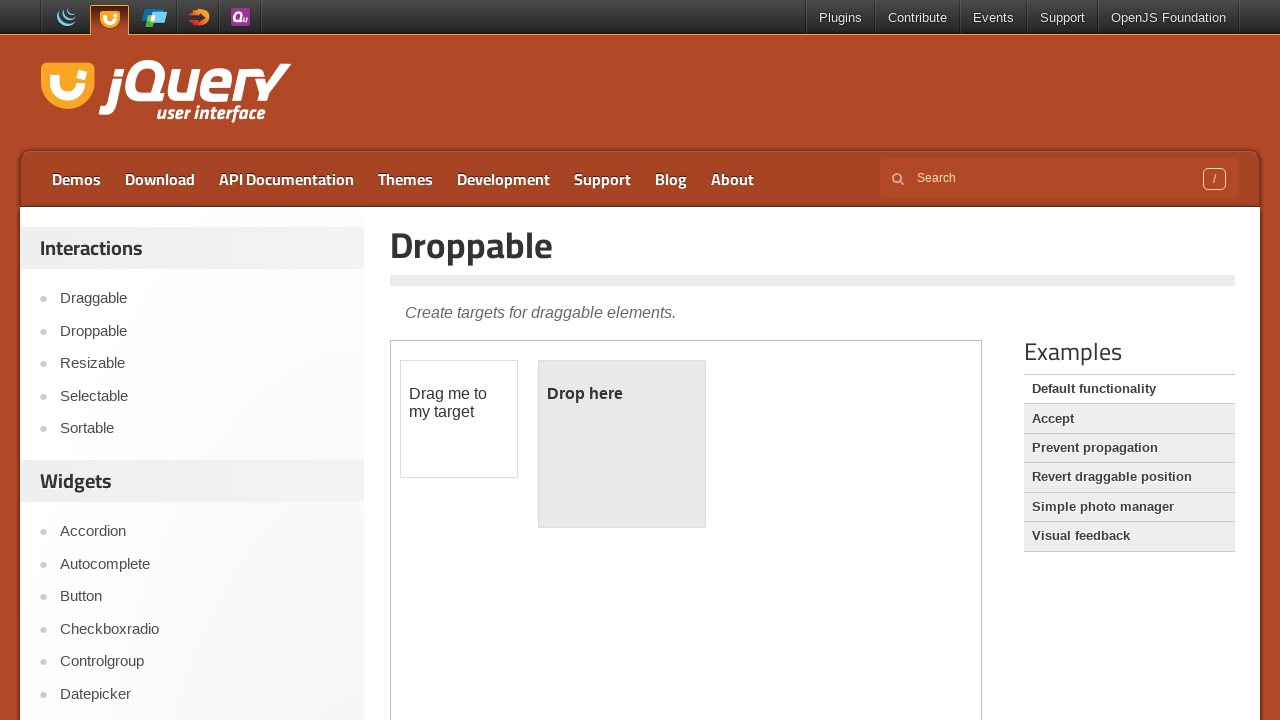

Navigated to jQuery UI droppable demo page
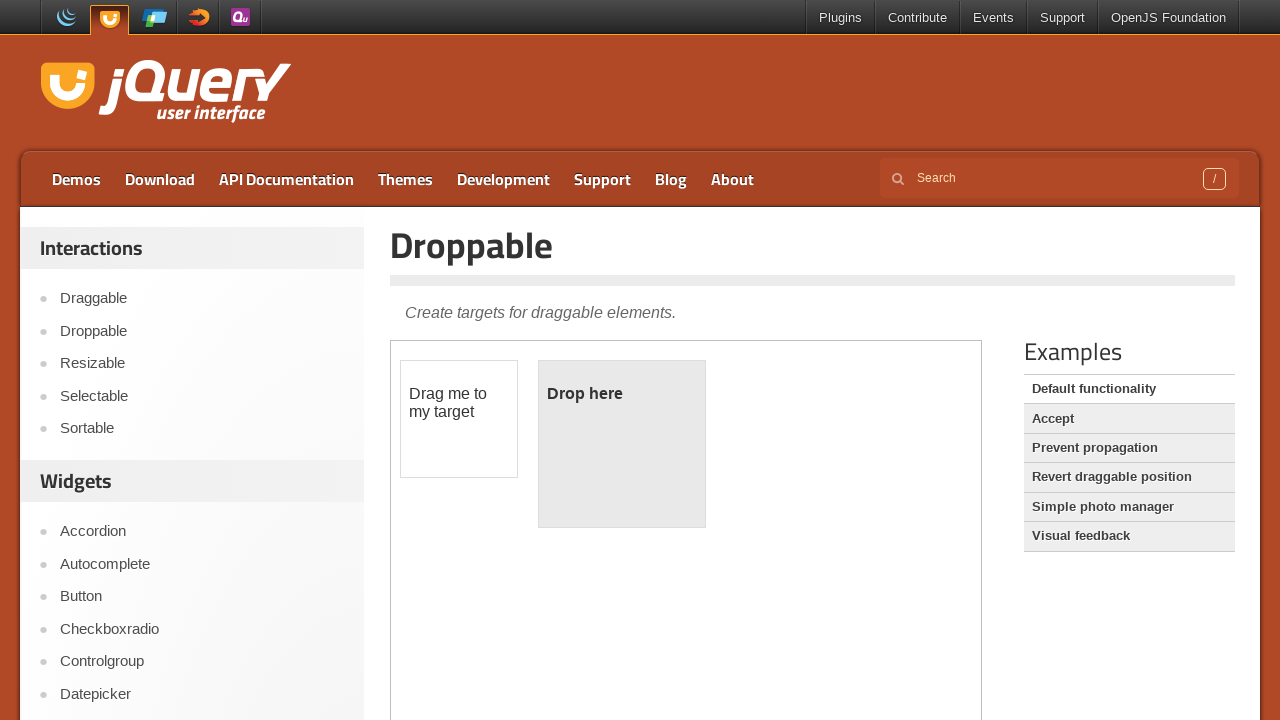

Located demo iframe
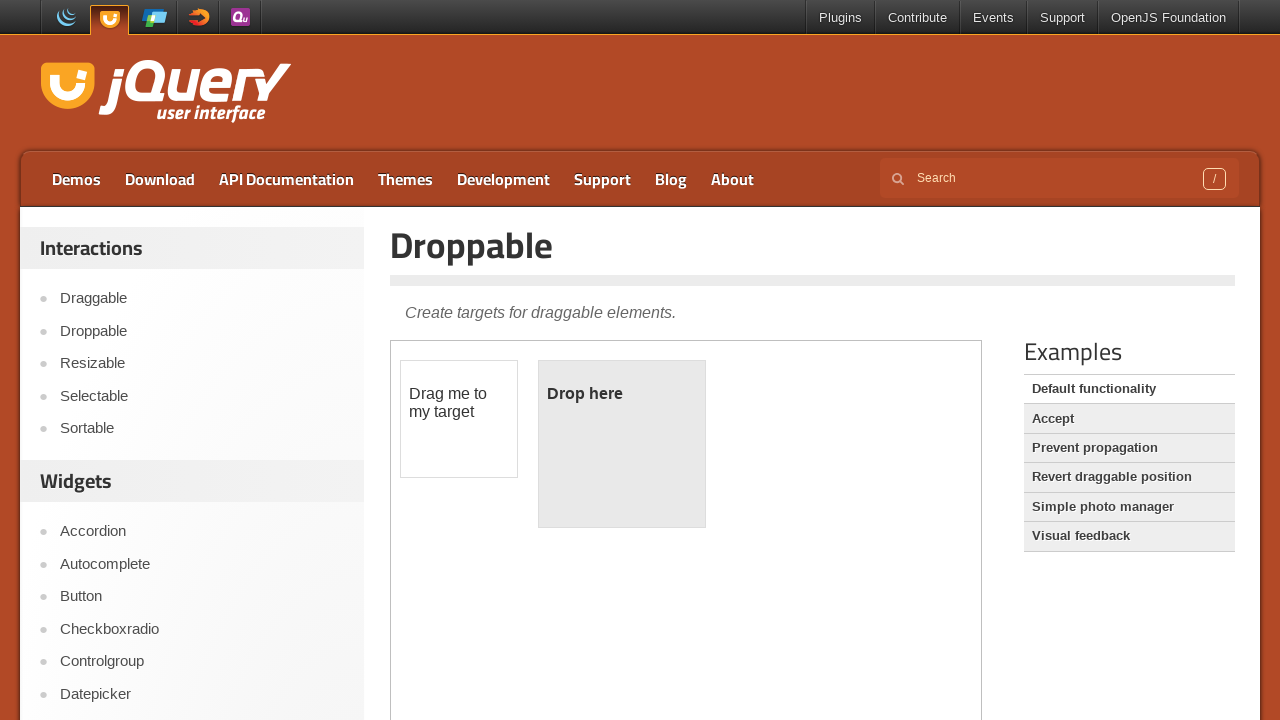

Located draggable source element
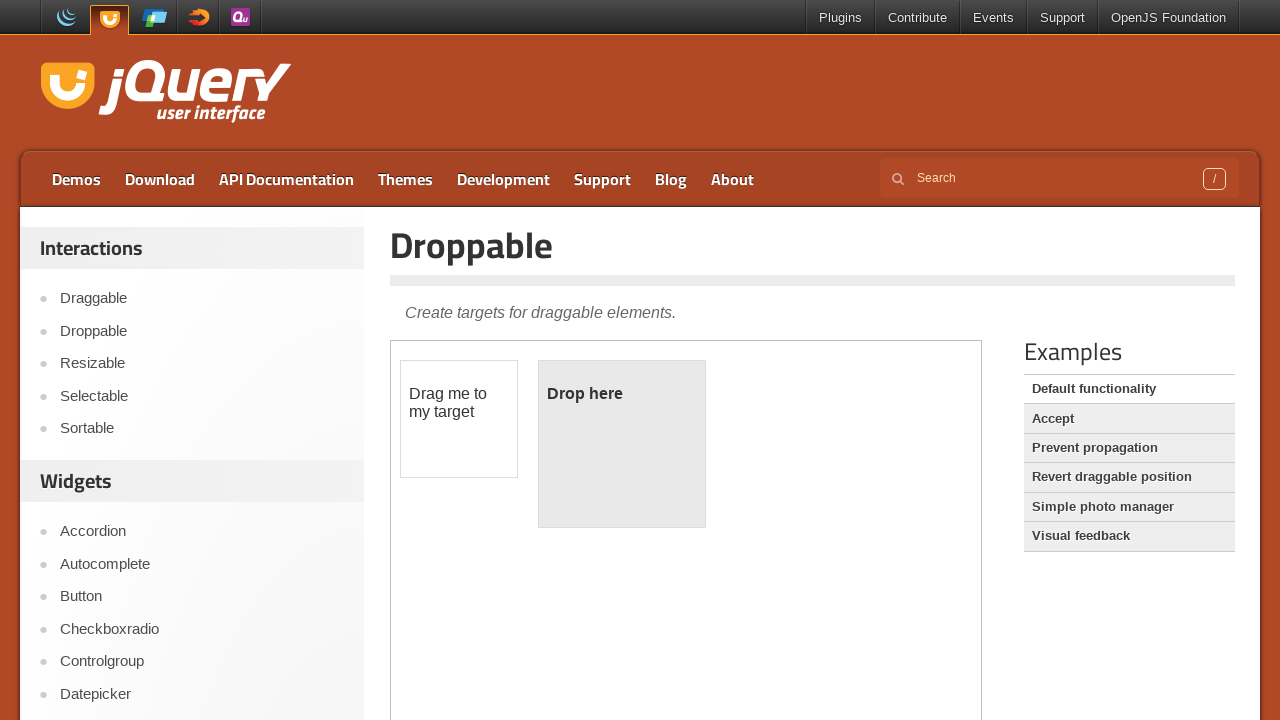

Located droppable target element
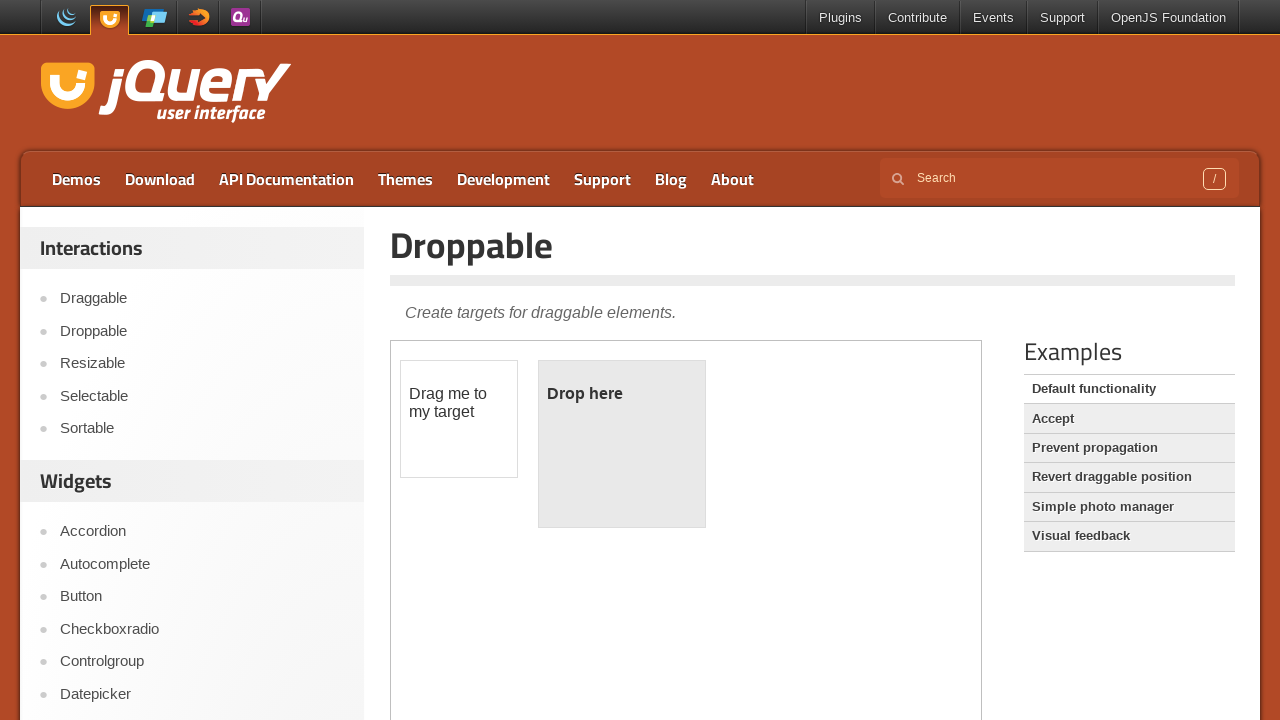

Dragged source element onto target area at (622, 444)
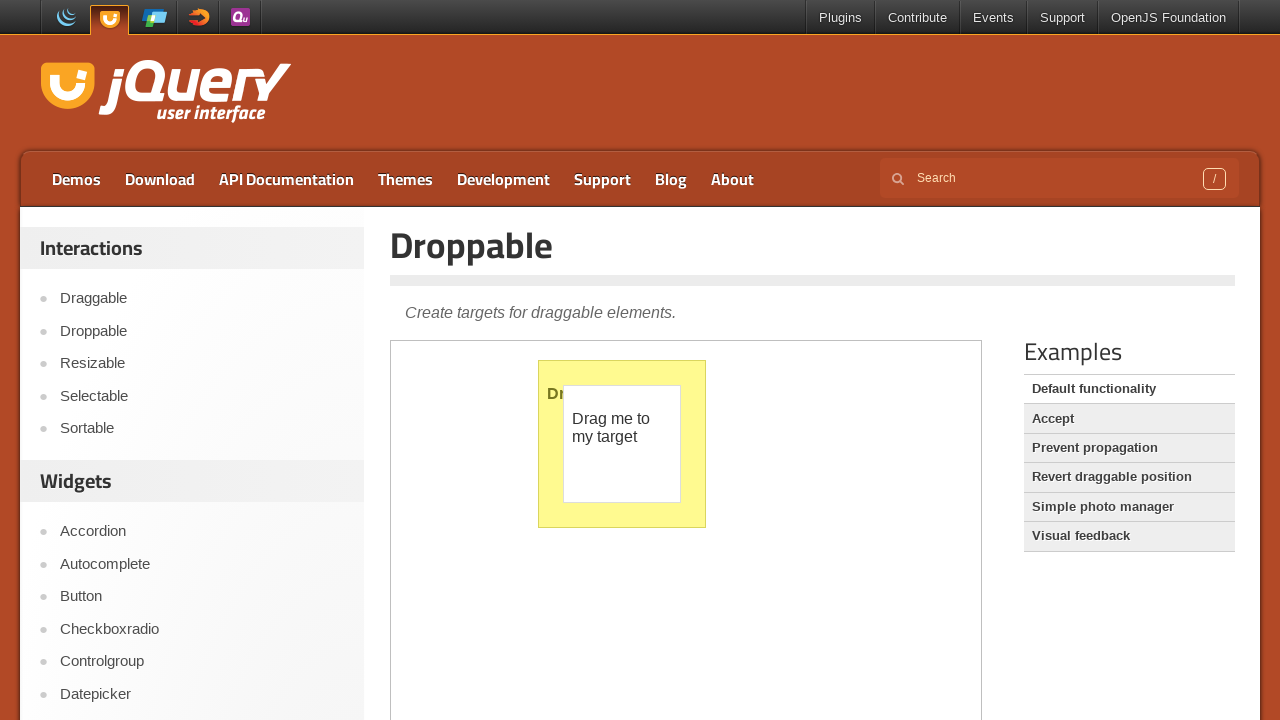

Retrieved target element text content
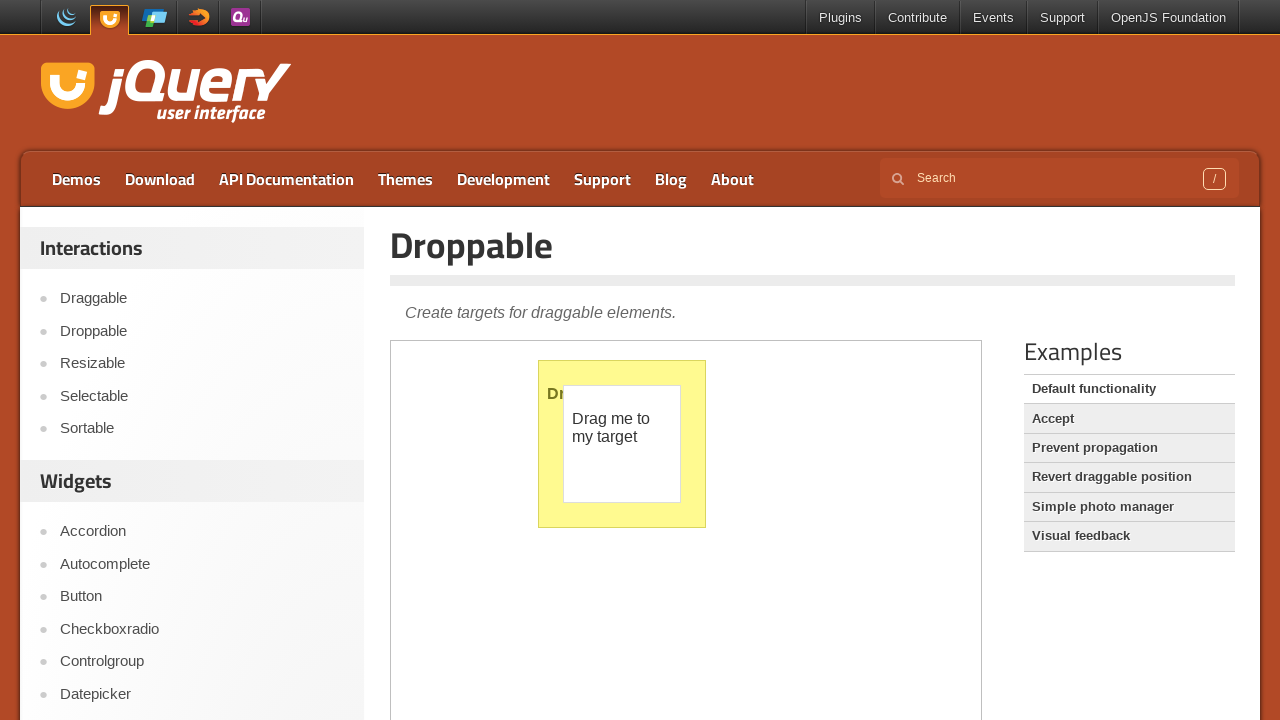

Verified that drop was successful - 'Dropped!' text found in target element
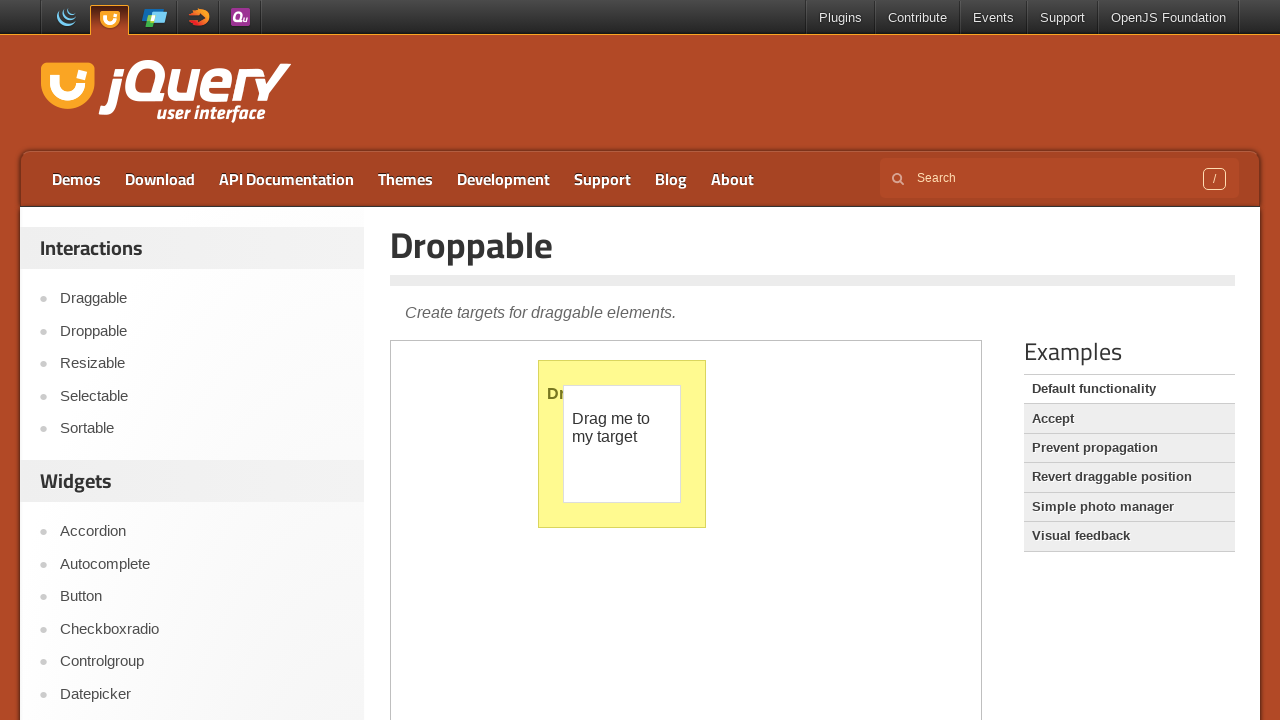

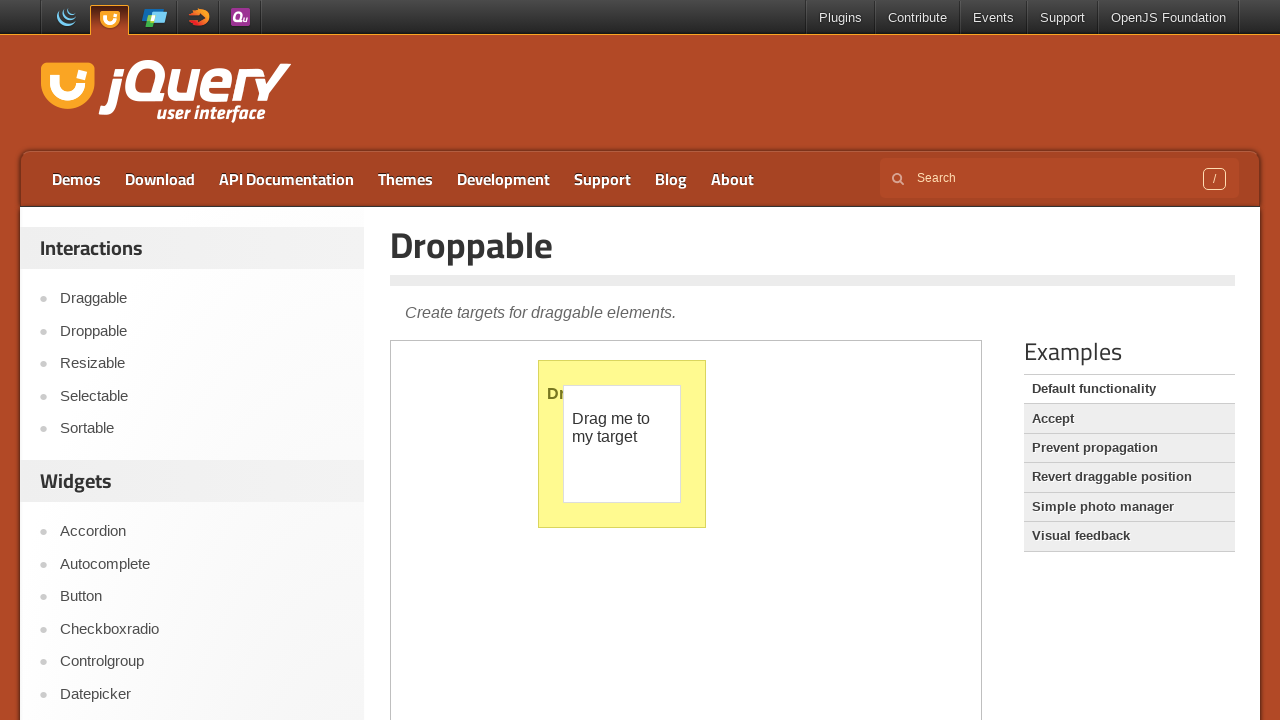